Tests hover functionality by hovering over three different images and verifying that corresponding user information is displayed

Starting URL: https://practice.cydeo.com/hovers

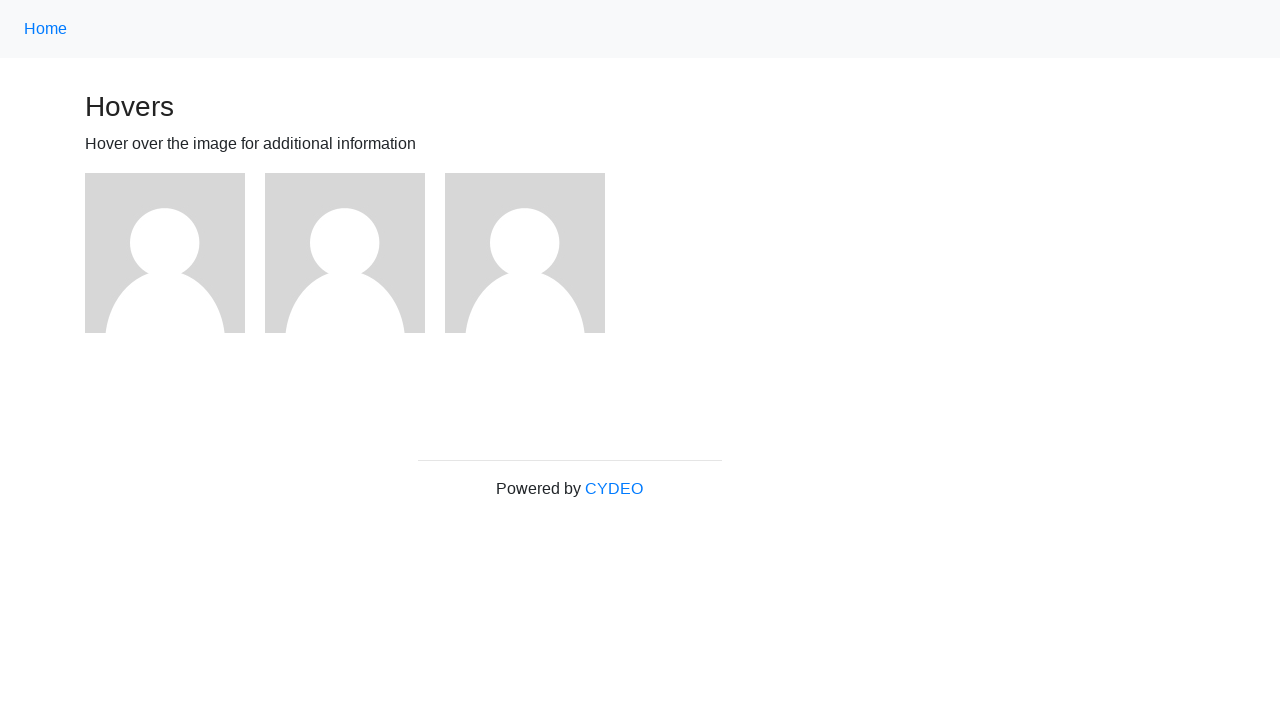

Navigated to hover practice page
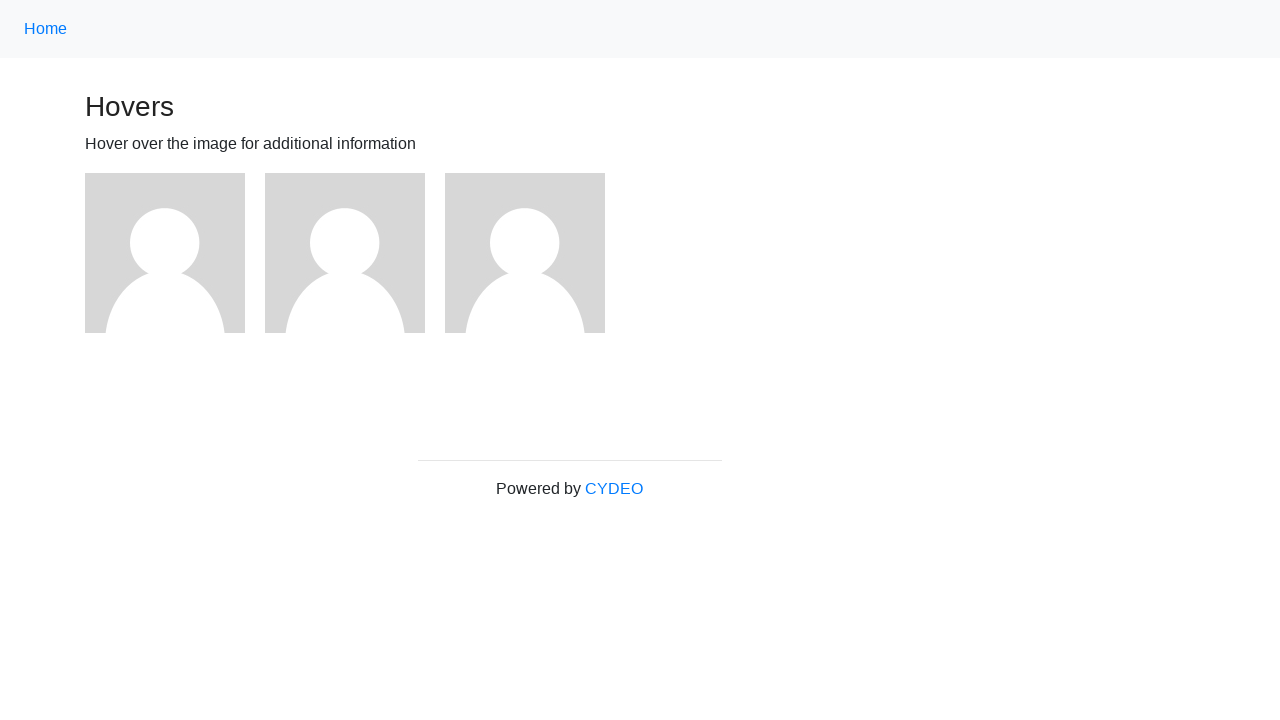

Located first image element
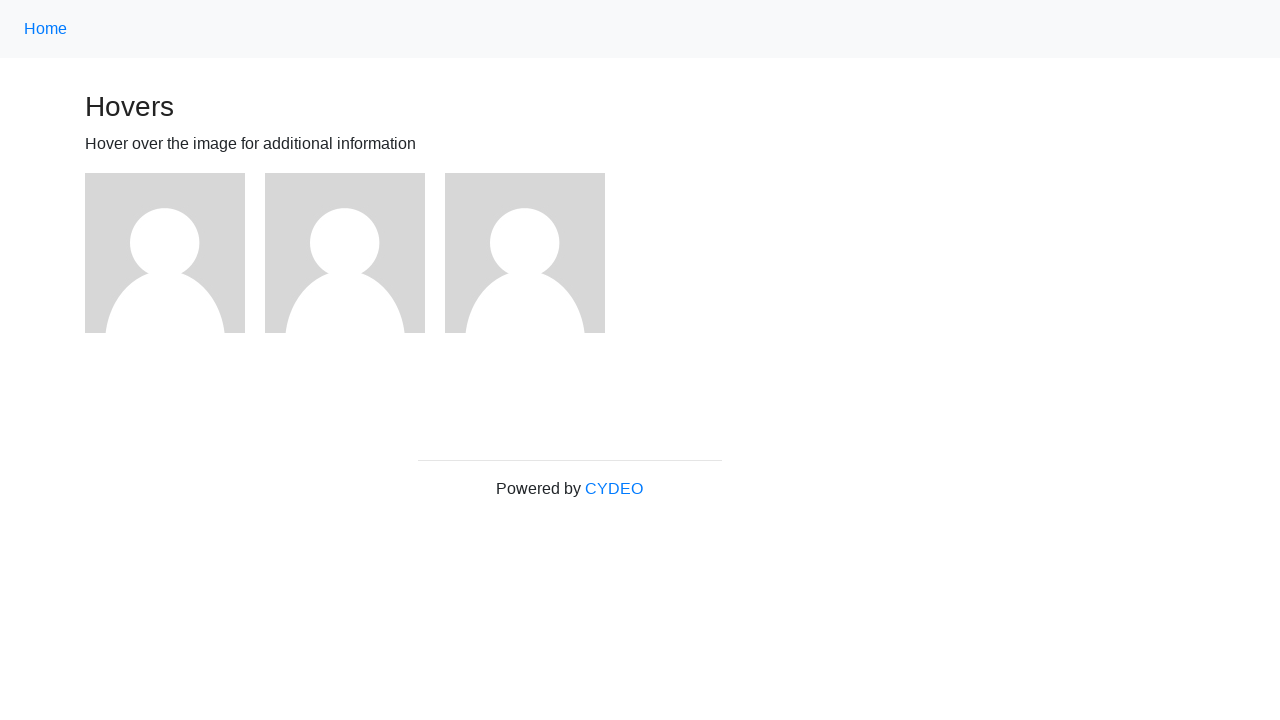

Located second image element
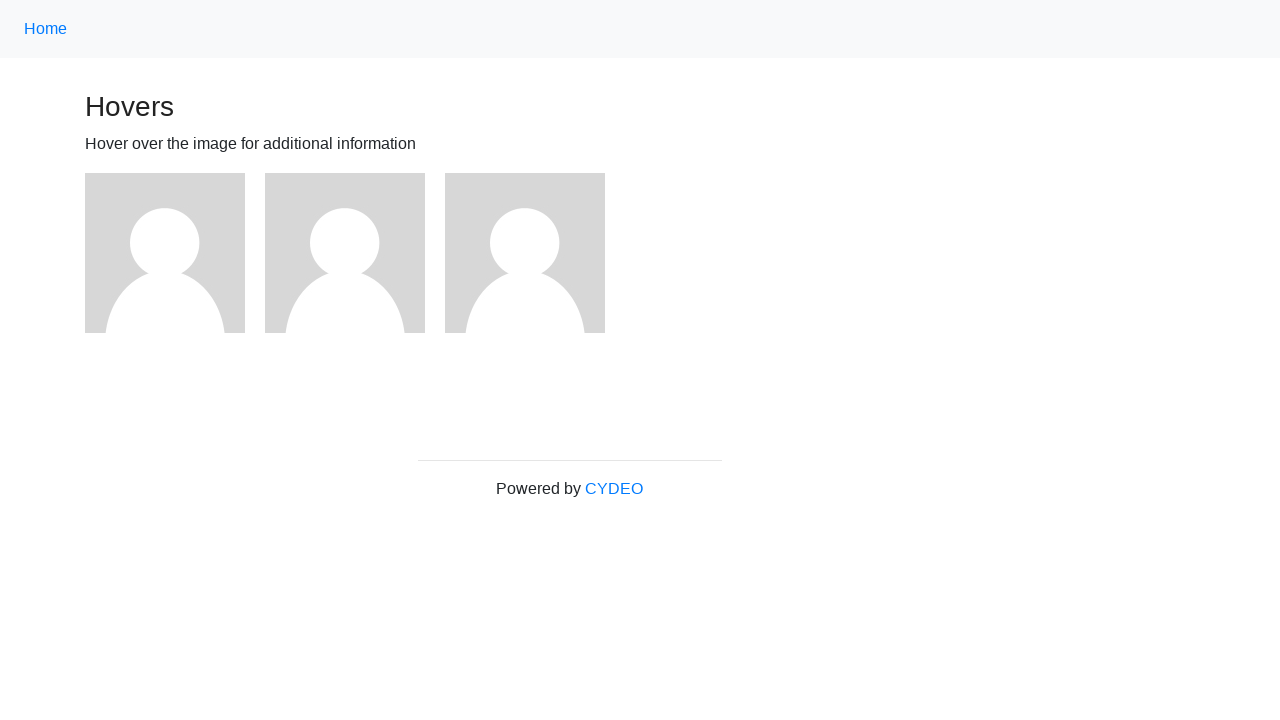

Located third image element
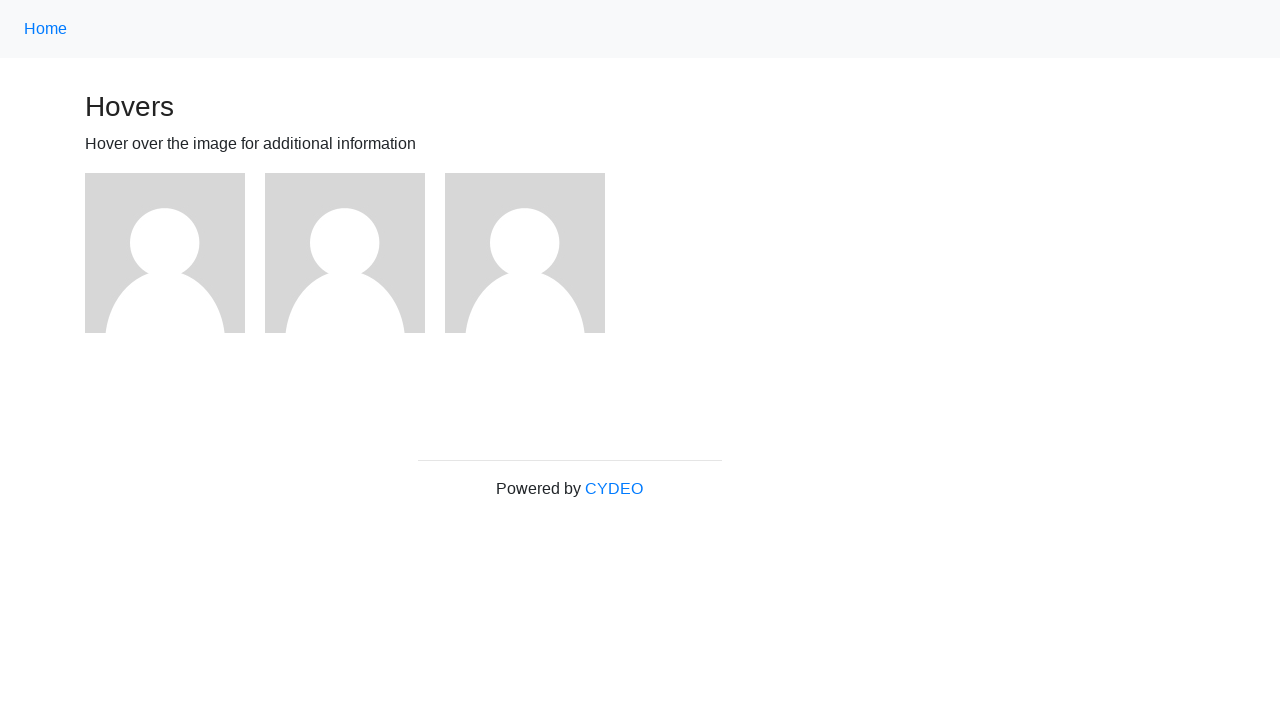

Hovered over first image at (165, 253) on (//img)[1]
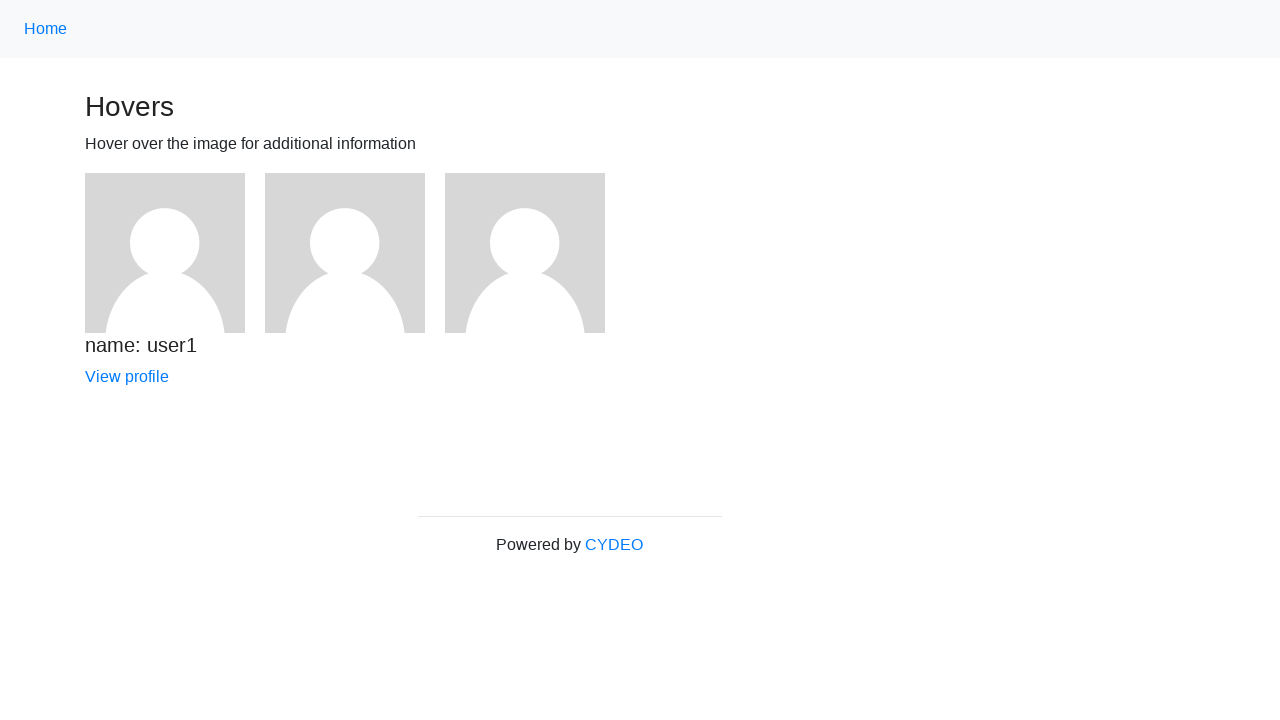

Verified first user information is displayed
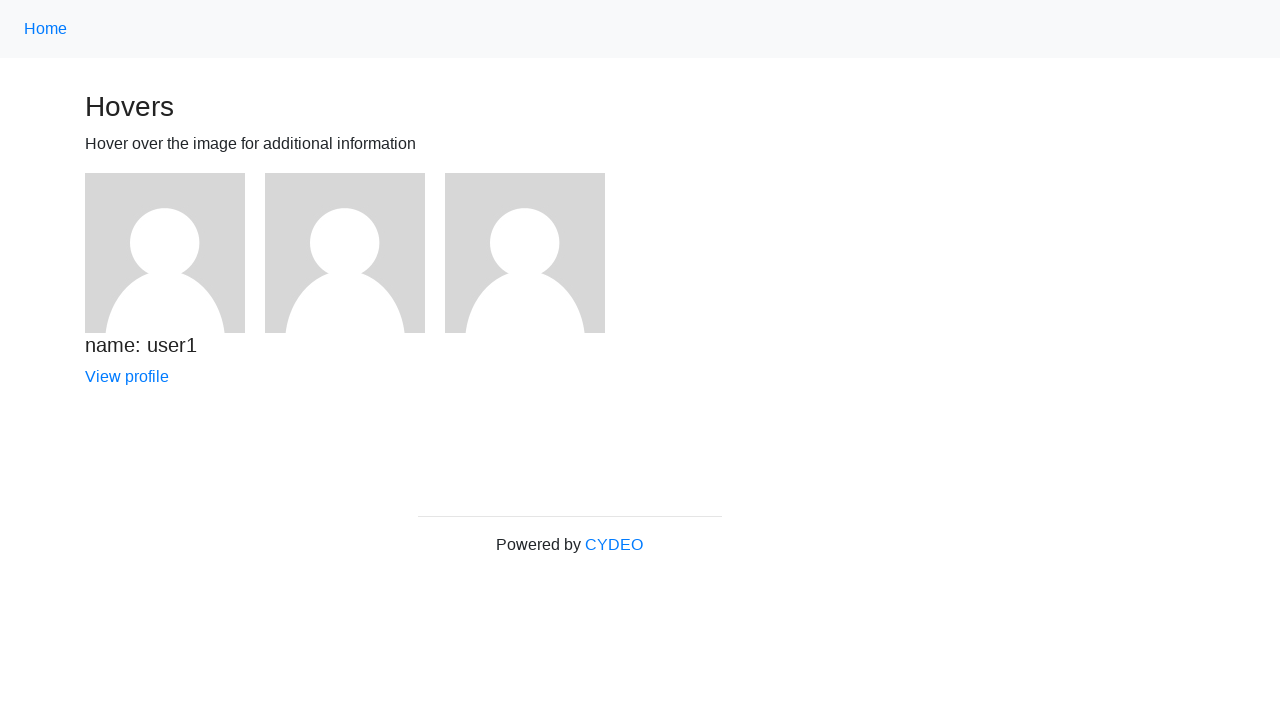

Hovered over second image at (345, 253) on (//img)[2]
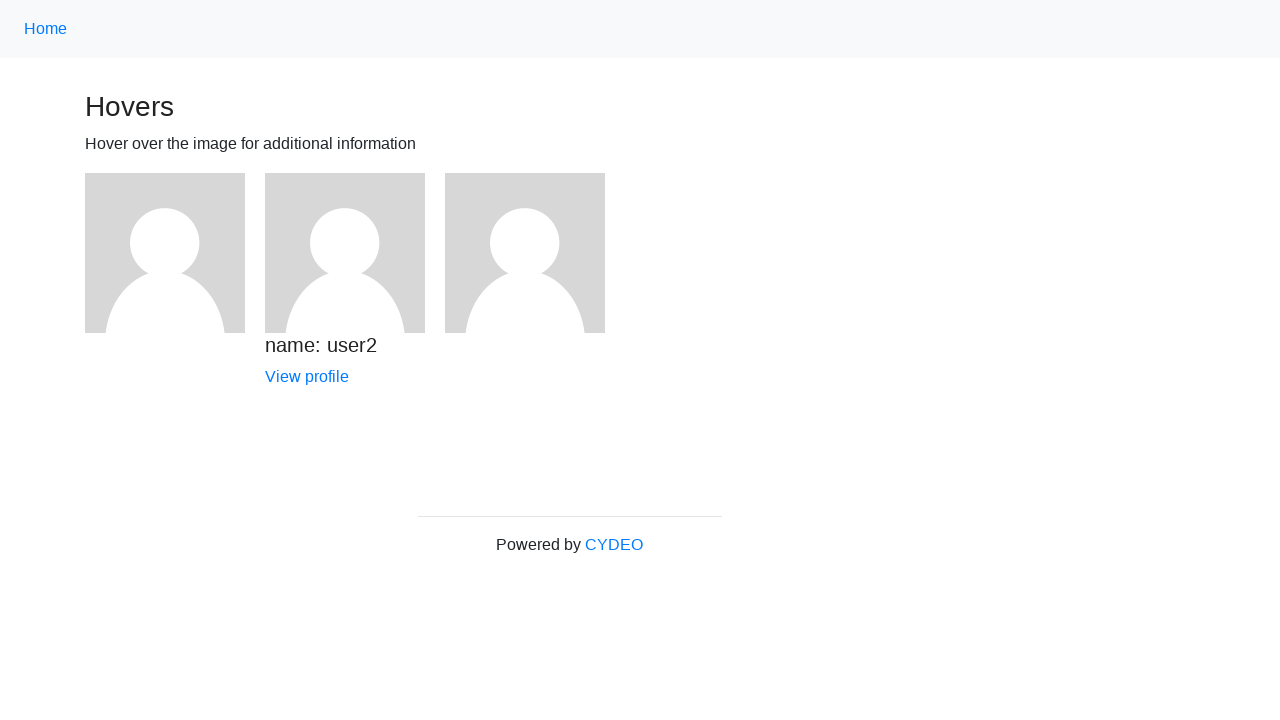

Verified second user information is displayed
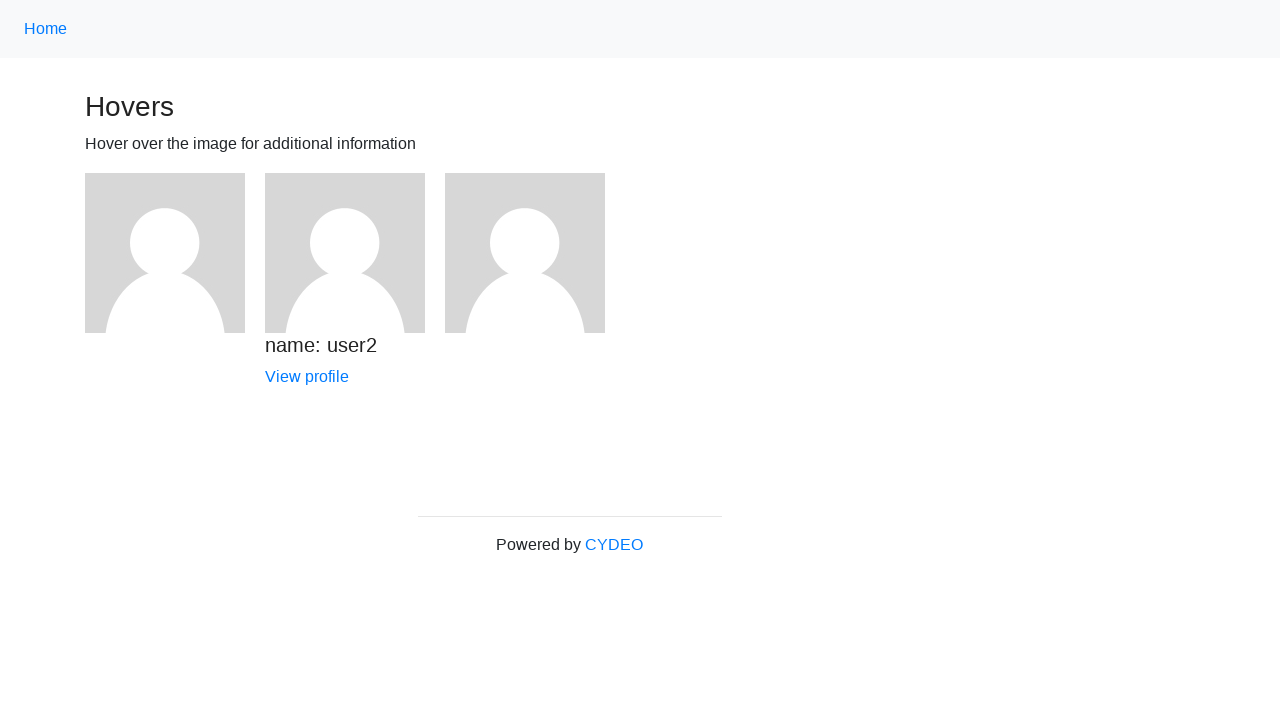

Hovered over third image at (525, 253) on (//img)[3]
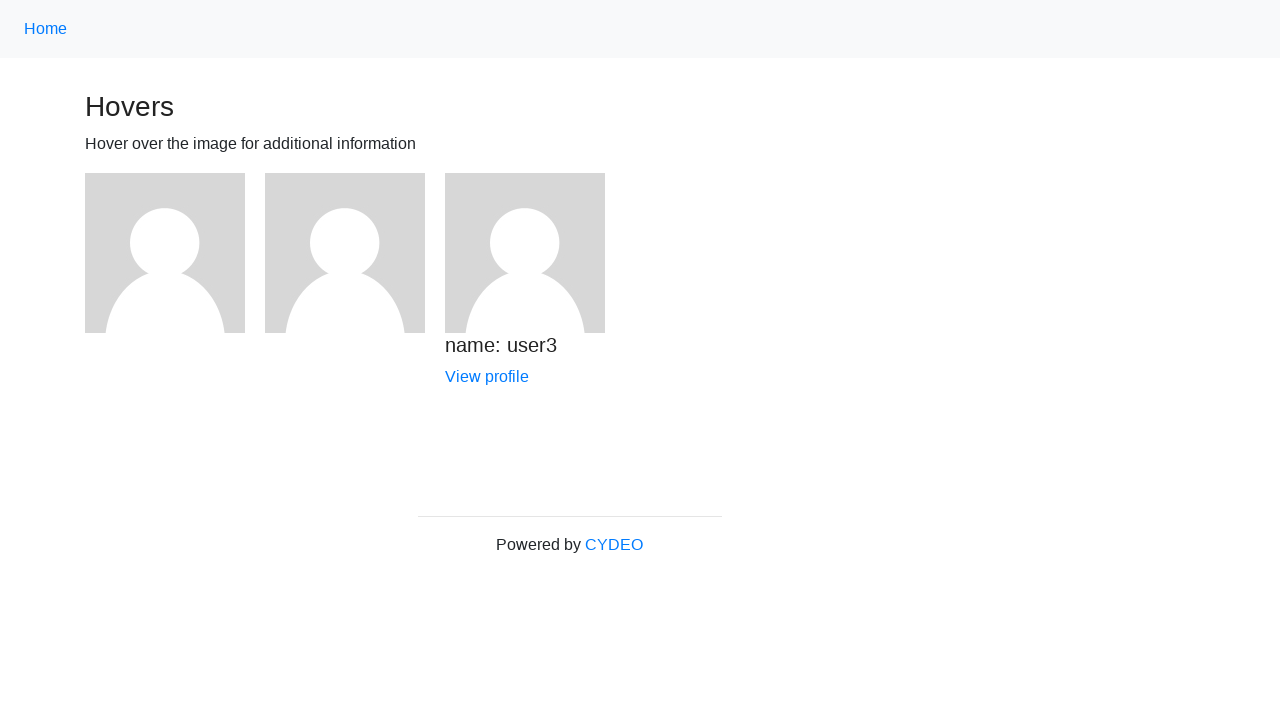

Verified third user information is displayed
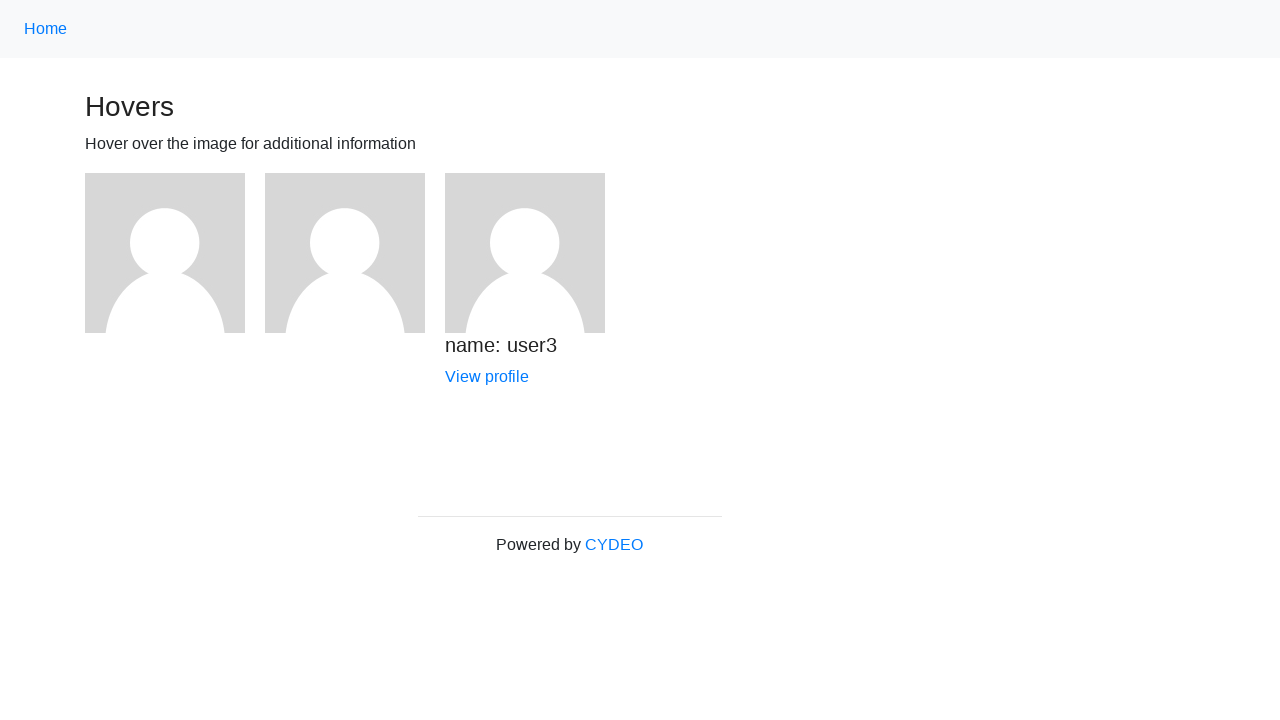

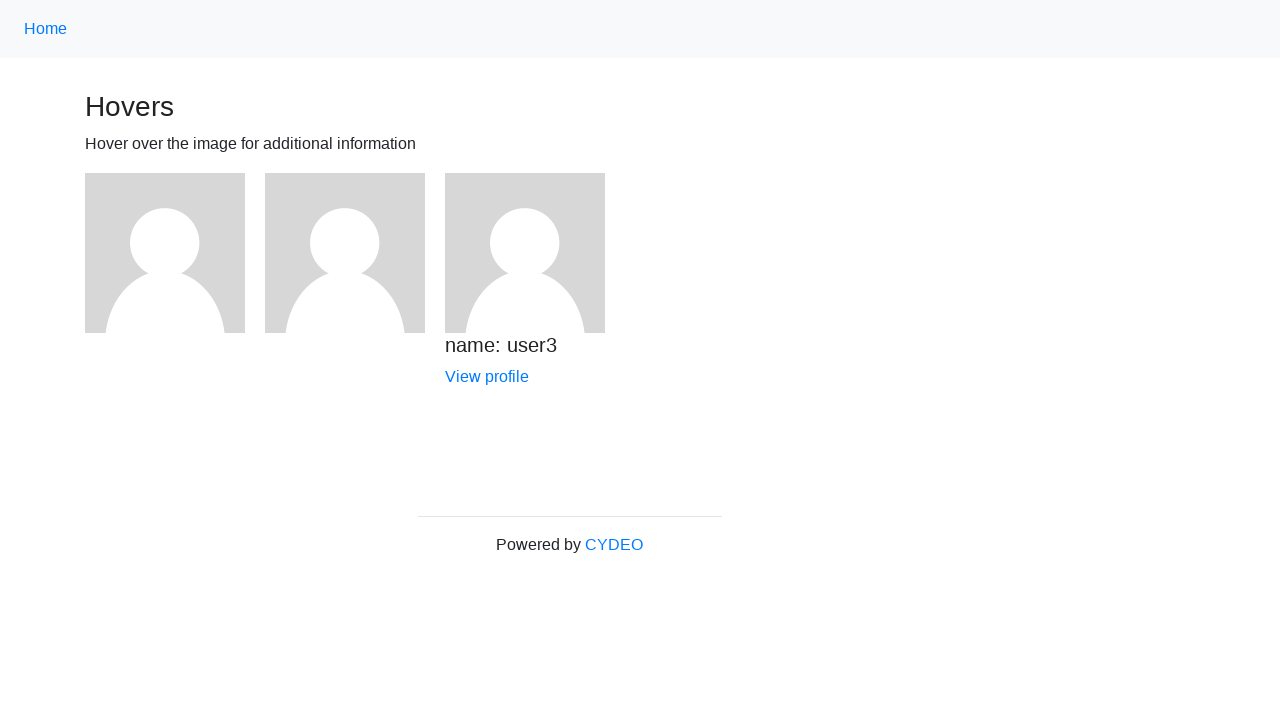